Tests interaction with basic HTML controls including selecting a radio button, toggling checkboxes, clicking a register button, and navigating via a link on a tutorial practice page.

Starting URL: https://www.hyrtutorials.com/p/basic-controls.html

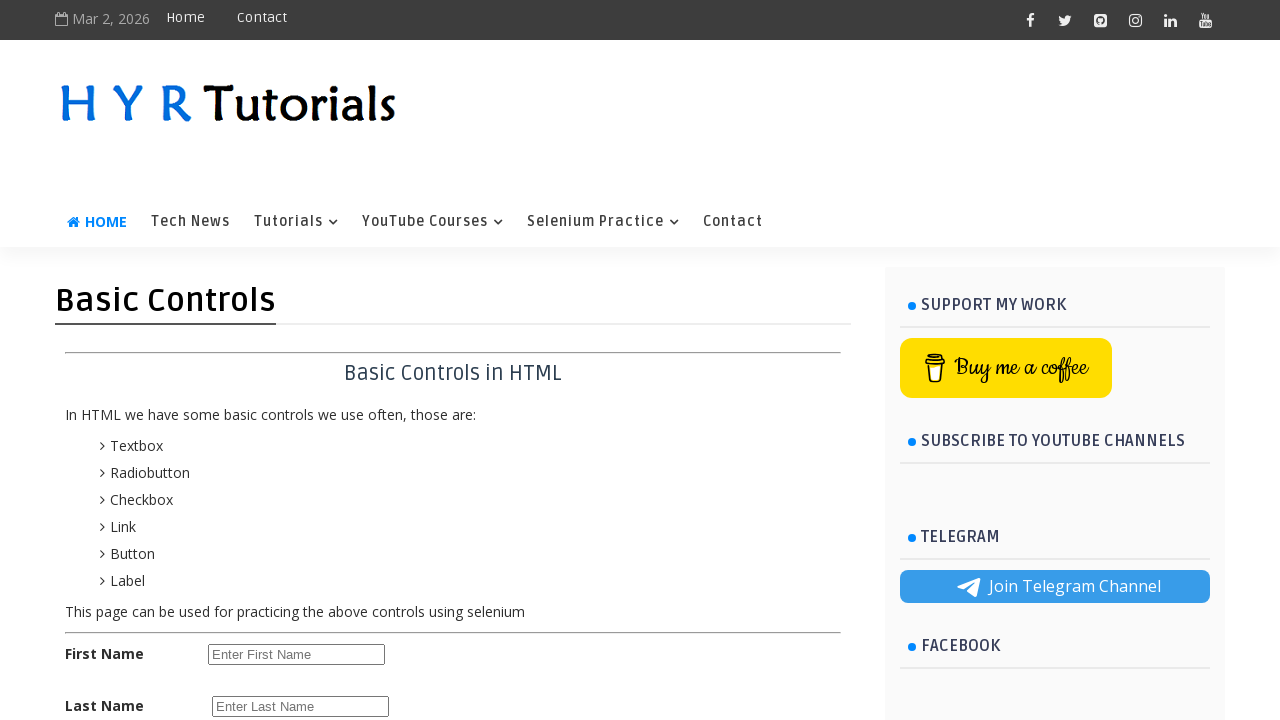

Selected female radio button at (286, 360) on #femalerb
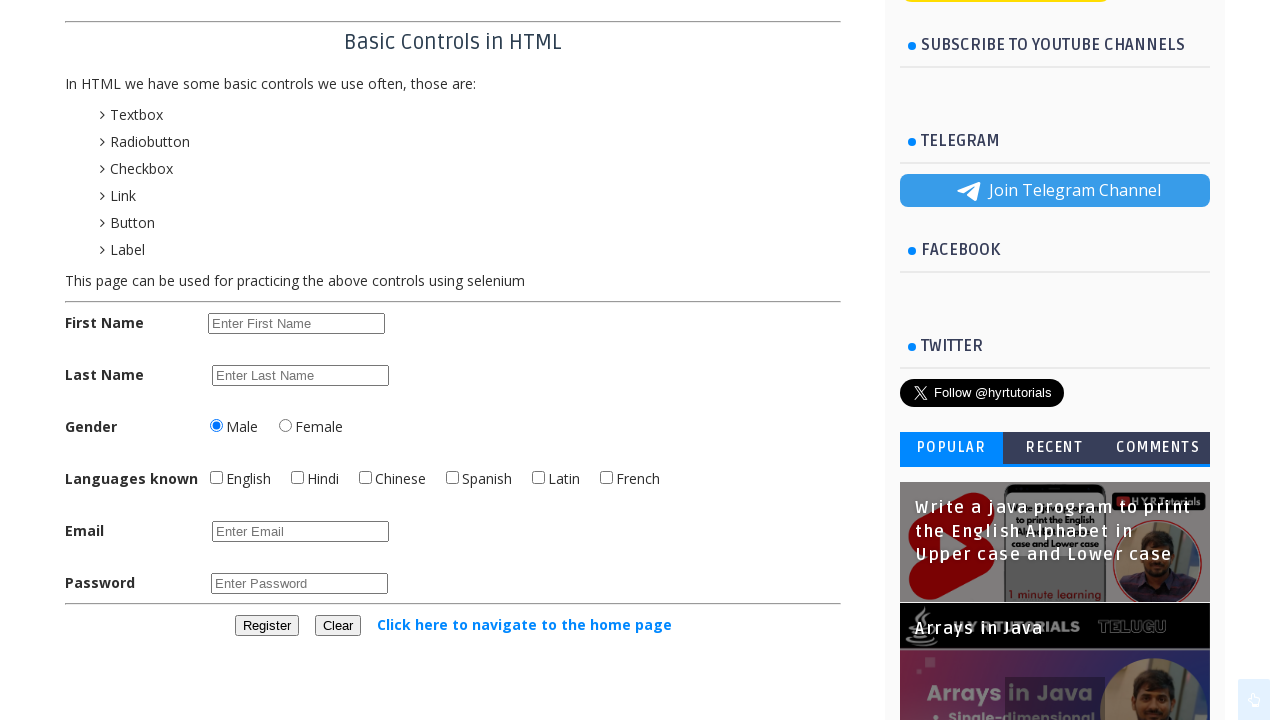

Clicked English checkbox at (216, 478) on #englishchbx
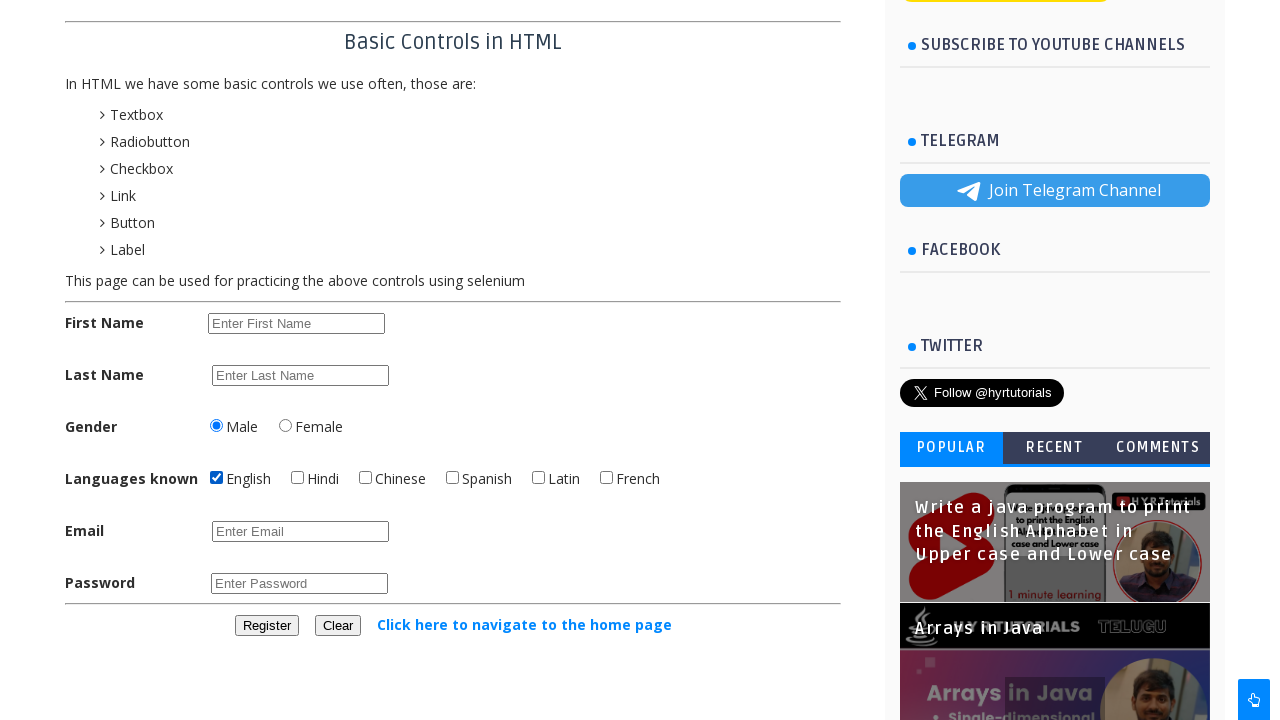

Clicked Hindi checkbox to check it at (298, 478) on #hindichbx
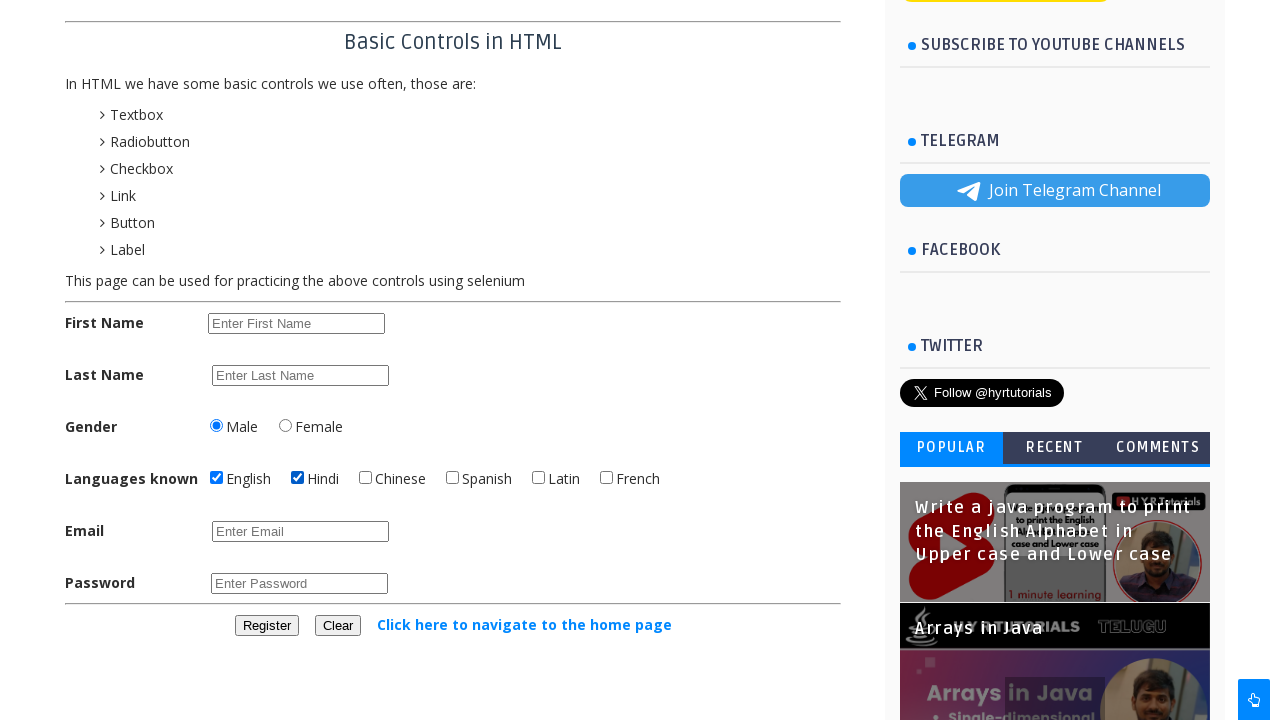

Unchecked Hindi checkbox as it was selected at (298, 478) on #hindichbx
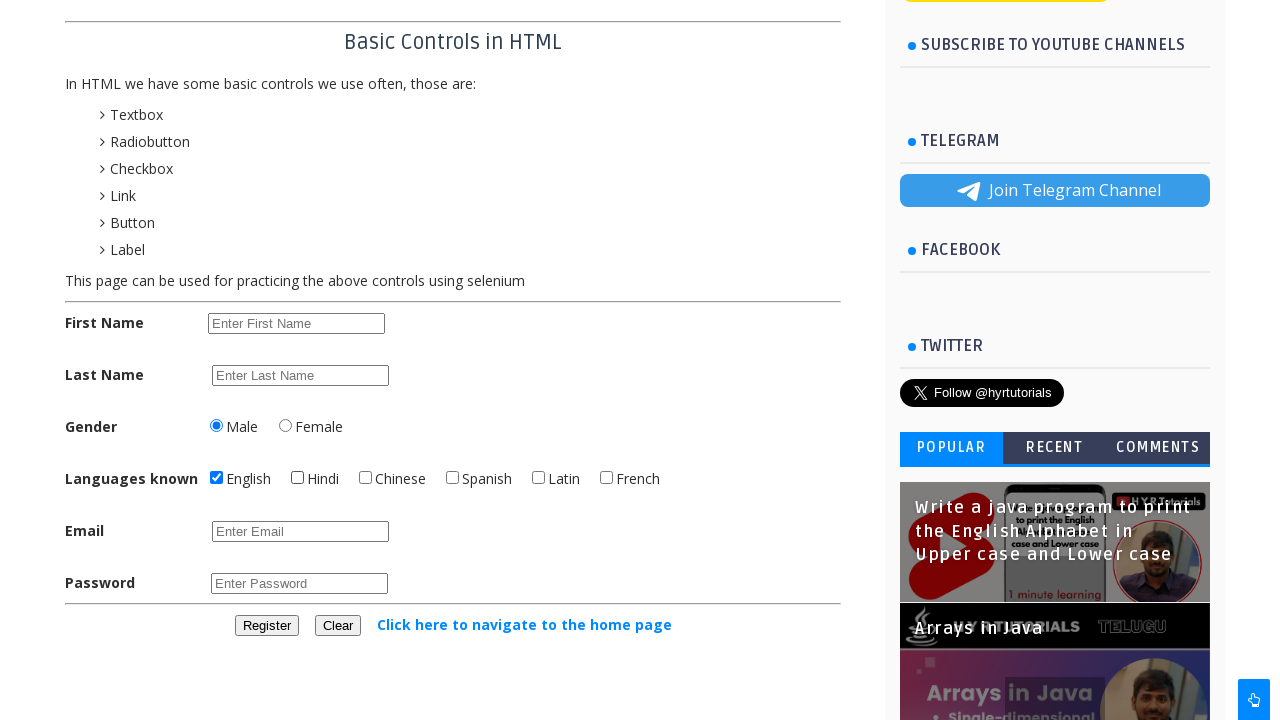

Clicked register button at (266, 626) on #registerbtn
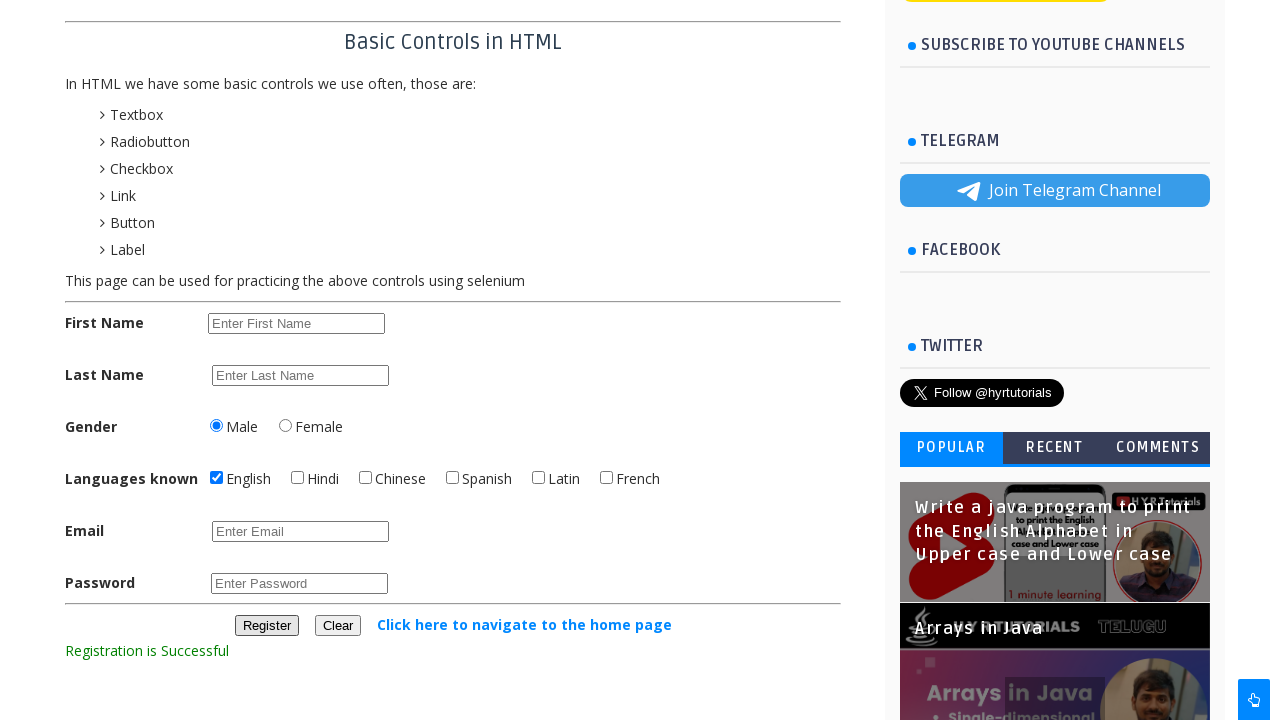

Registration message appeared
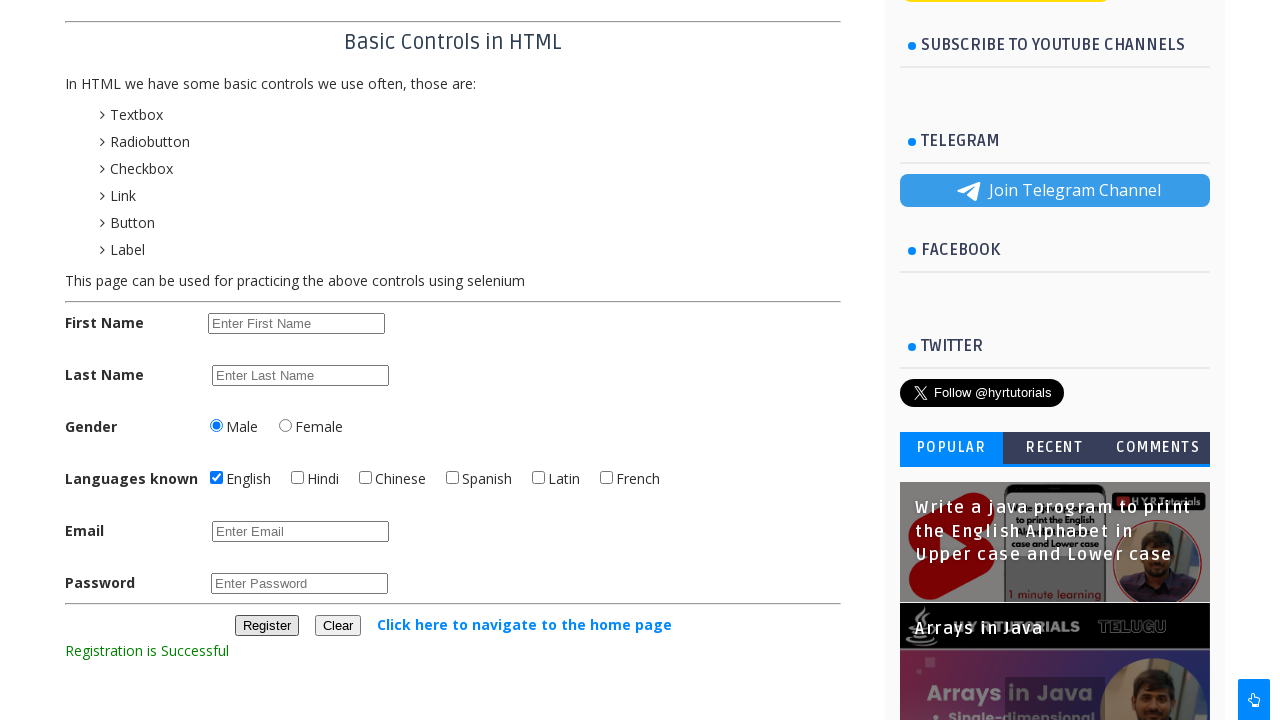

Clicked link to navigate to home page at (524, 624) on text=Click here to navigate to the home page
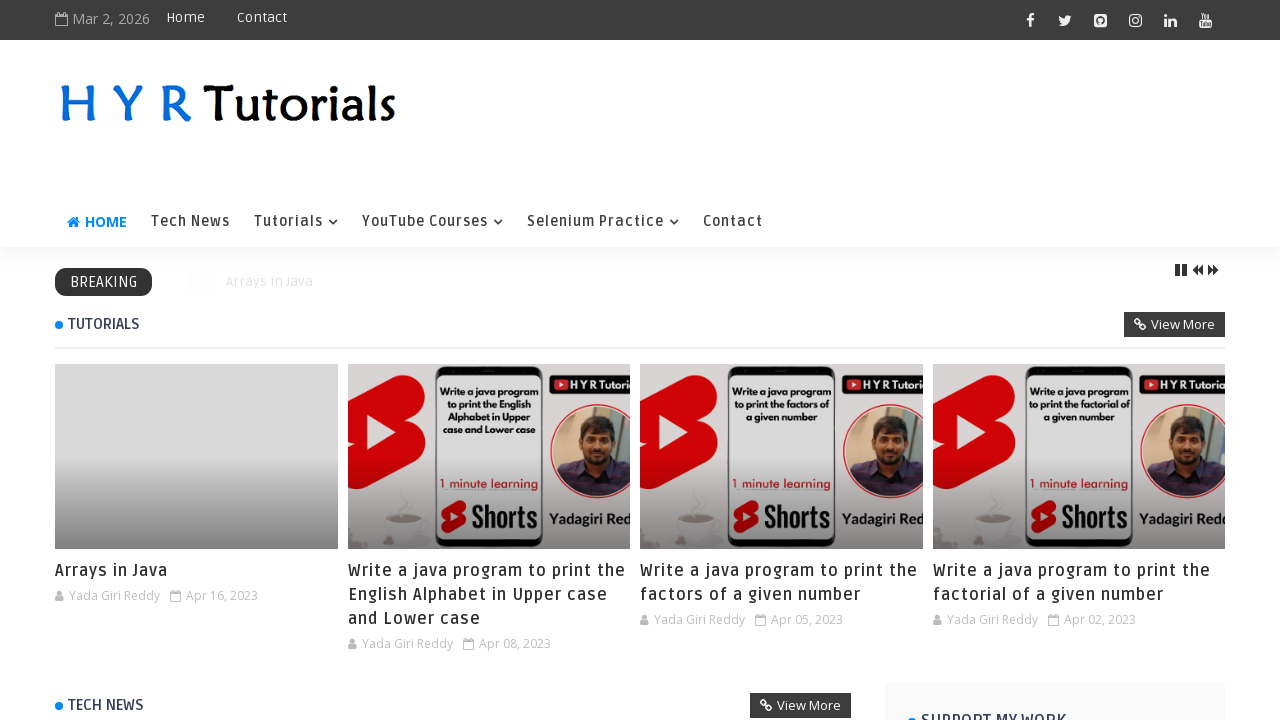

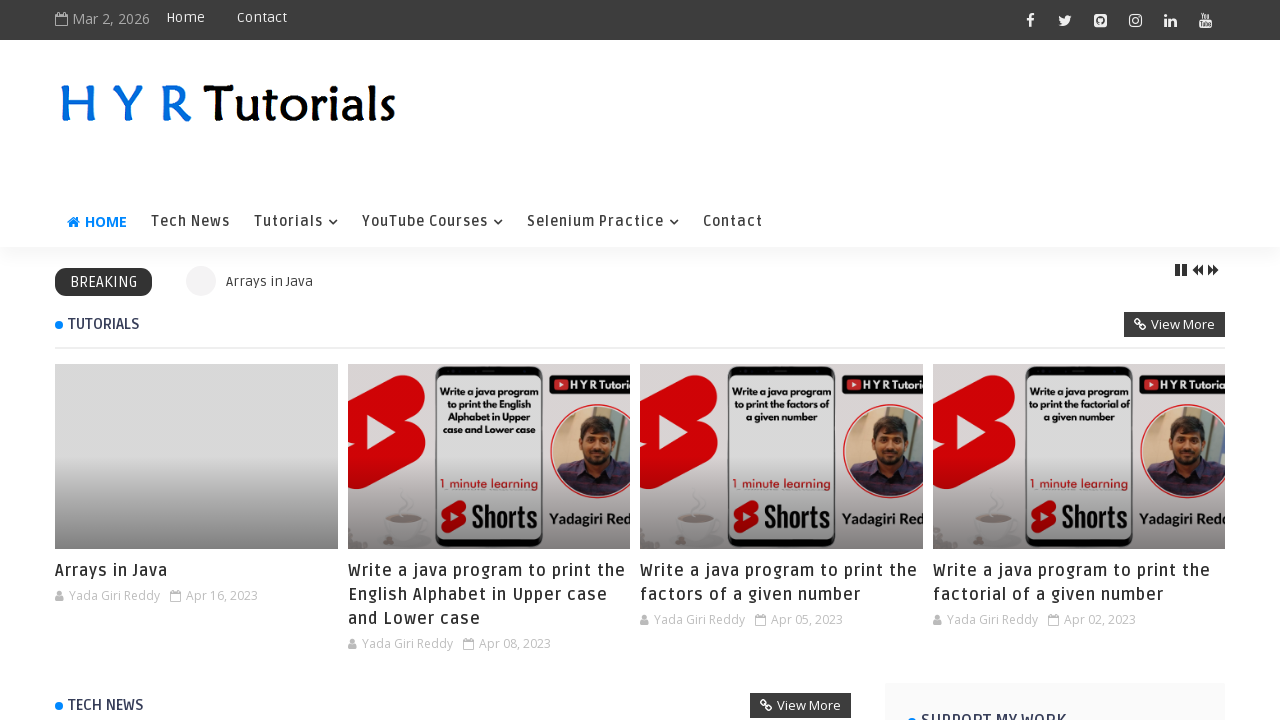